Tests file download page by navigating to it and verifying download links are present

Starting URL: https://the-internet.herokuapp.com

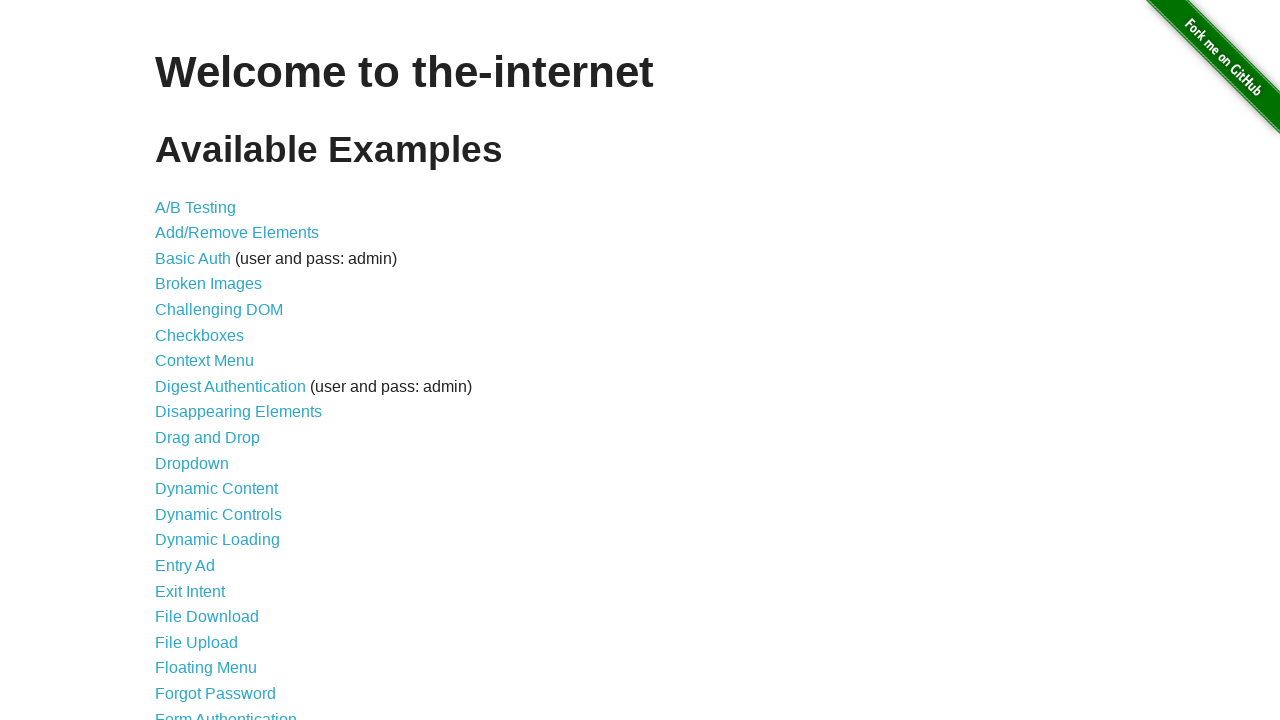

Clicked on File Download link at (207, 617) on a[href='/download']
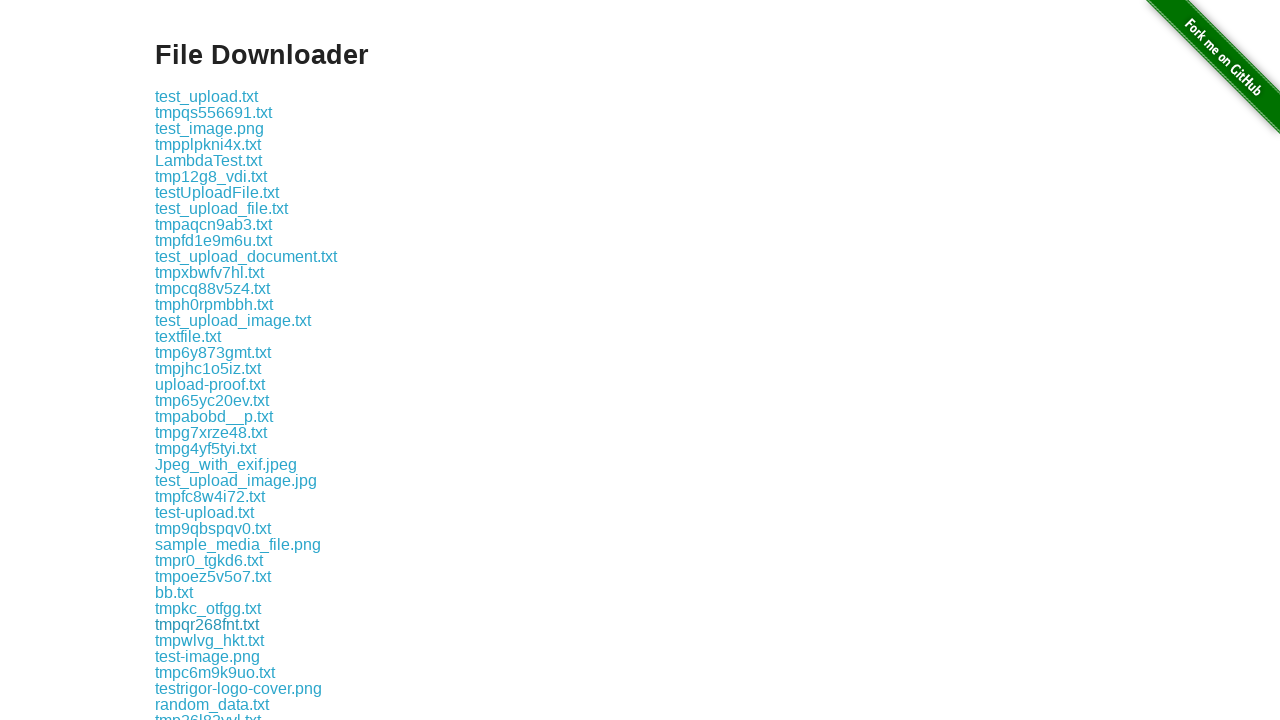

Download links are now visible on the page
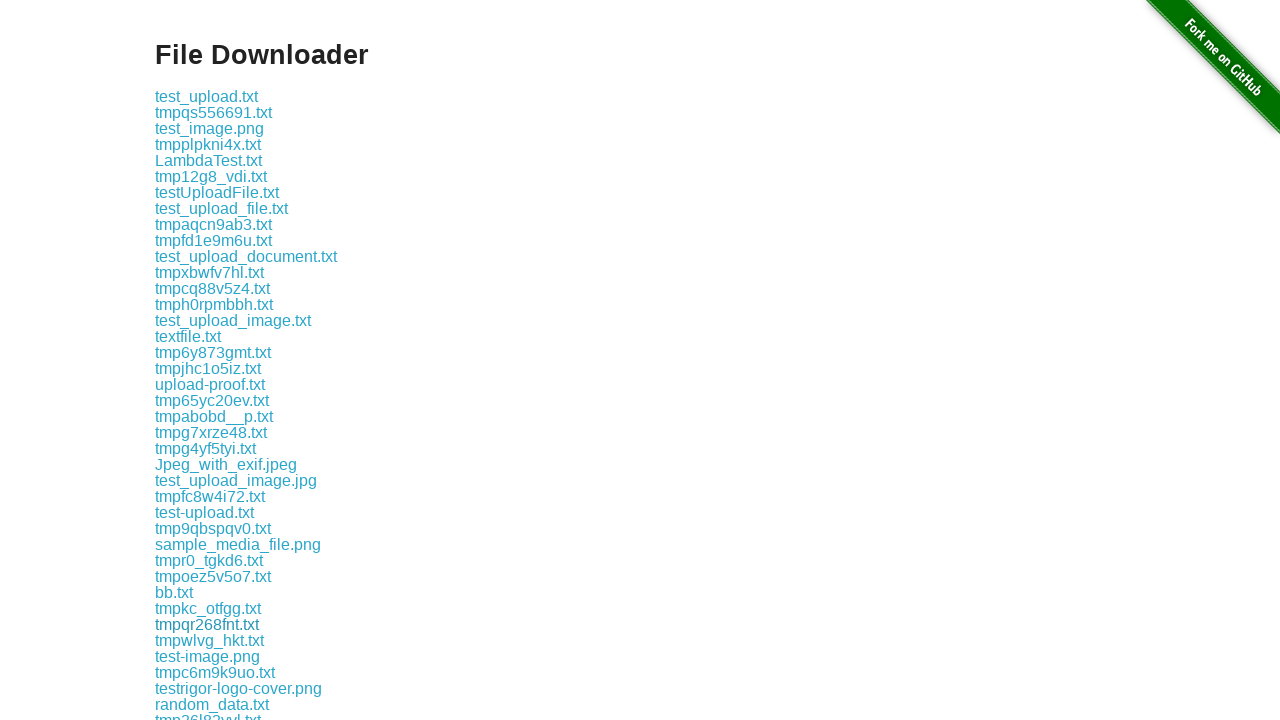

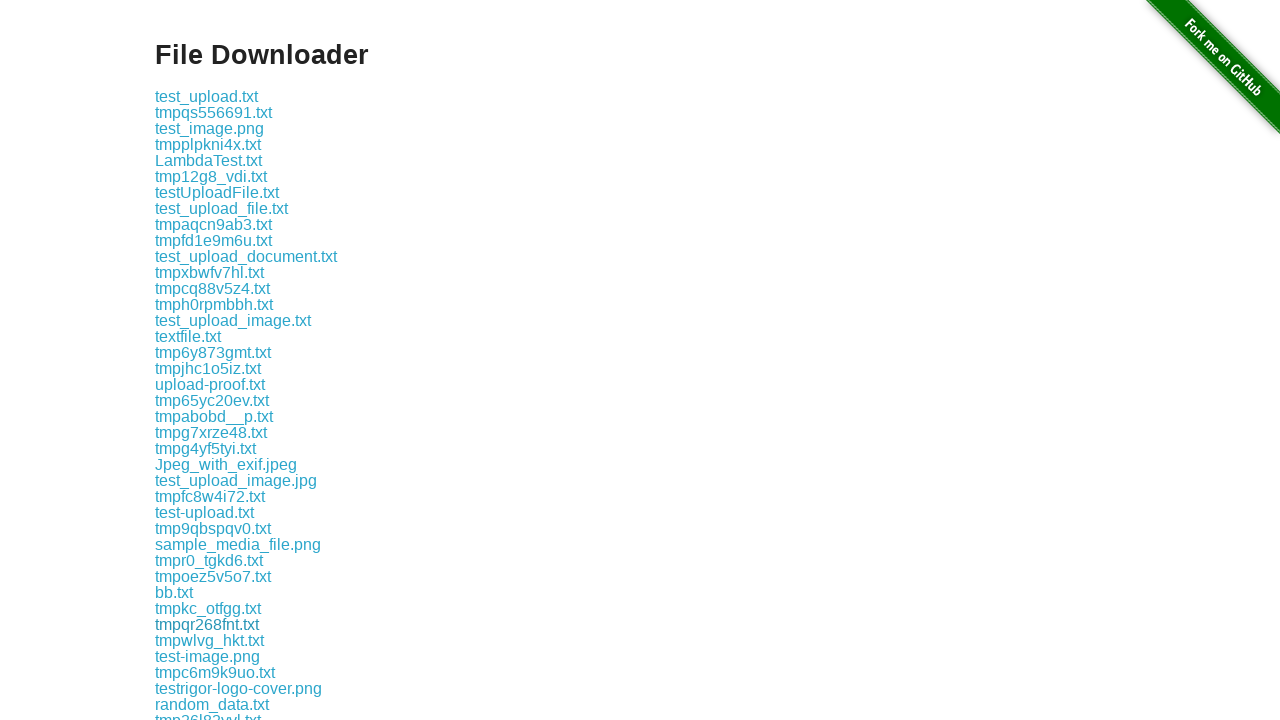